Tests checkbox functionality by verifying initial states of two checkboxes, then clicking both to toggle their states and verifying the changes.

Starting URL: http://theinternet.przyklady.javastart.pl/checkboxes

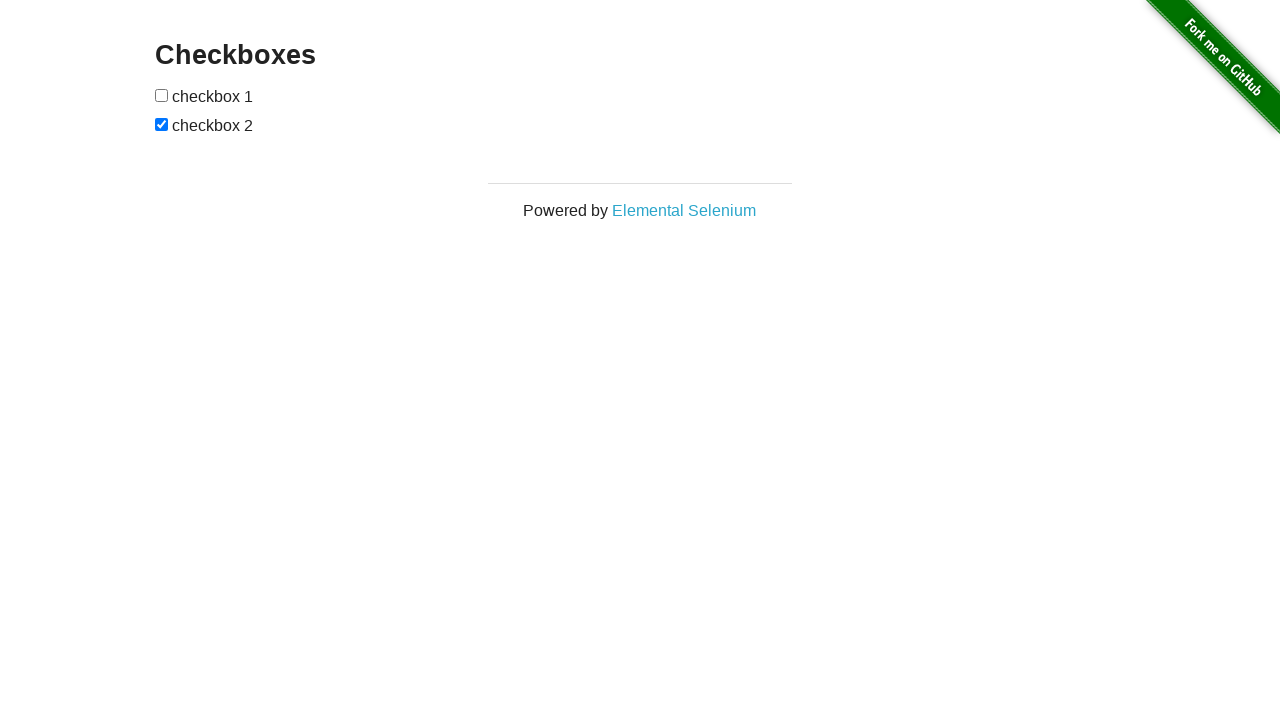

Located first checkbox element
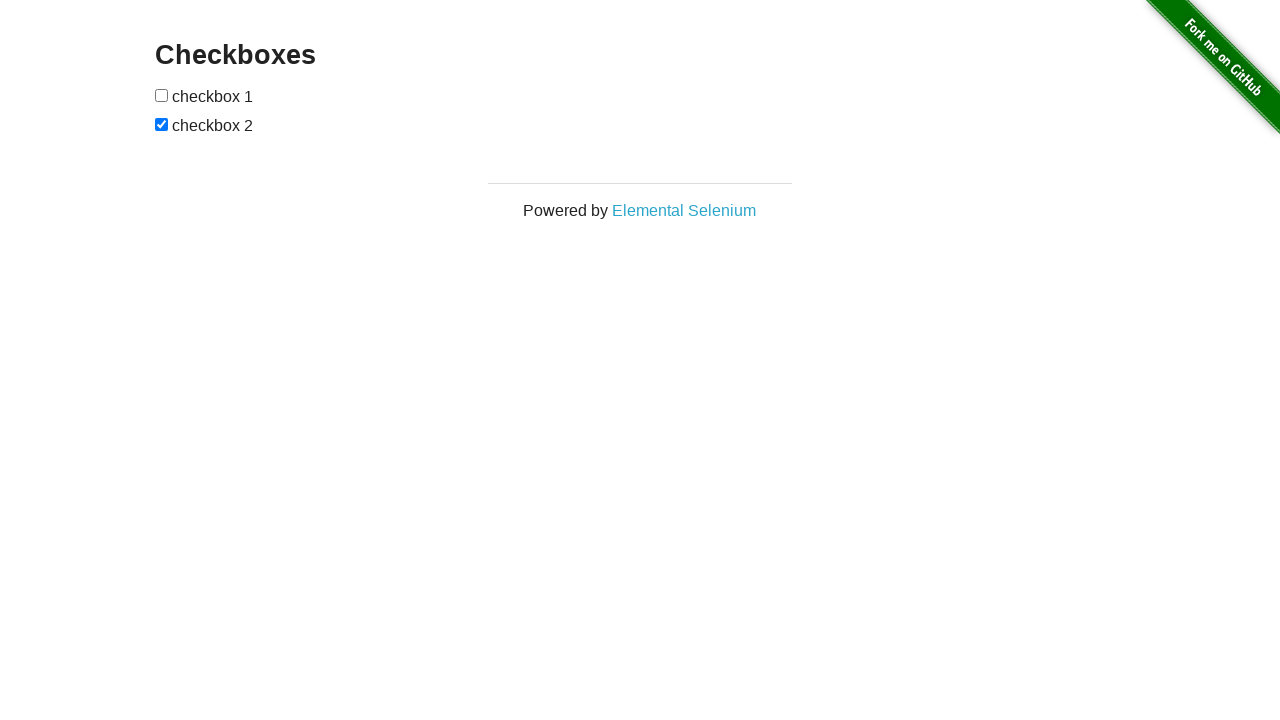

Located second checkbox element
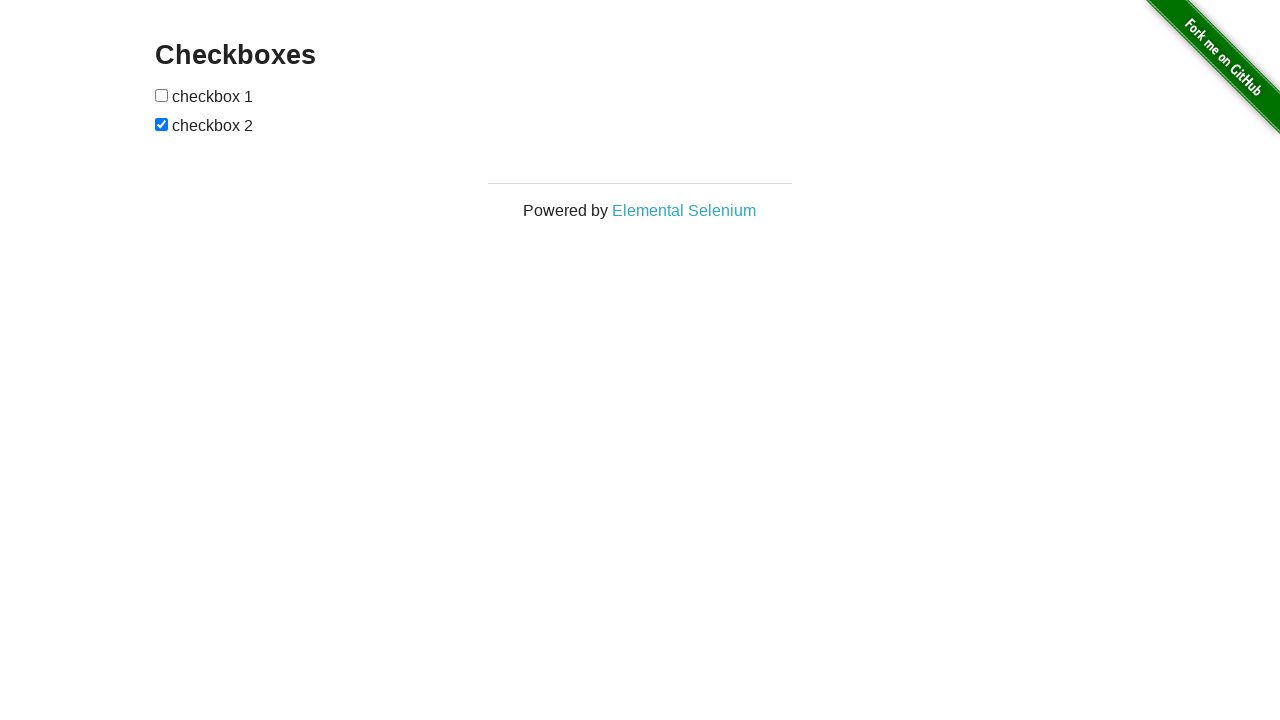

Verified checkbox 1 is initially unchecked
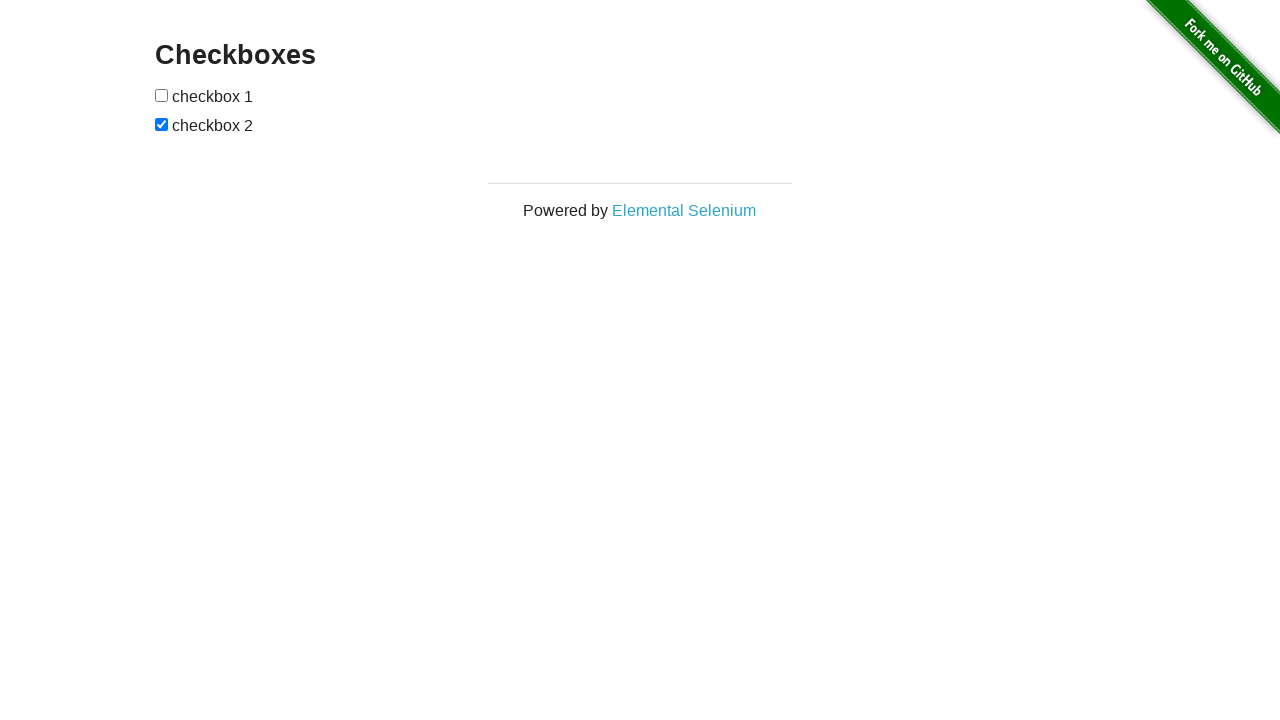

Verified checkbox 2 is initially checked
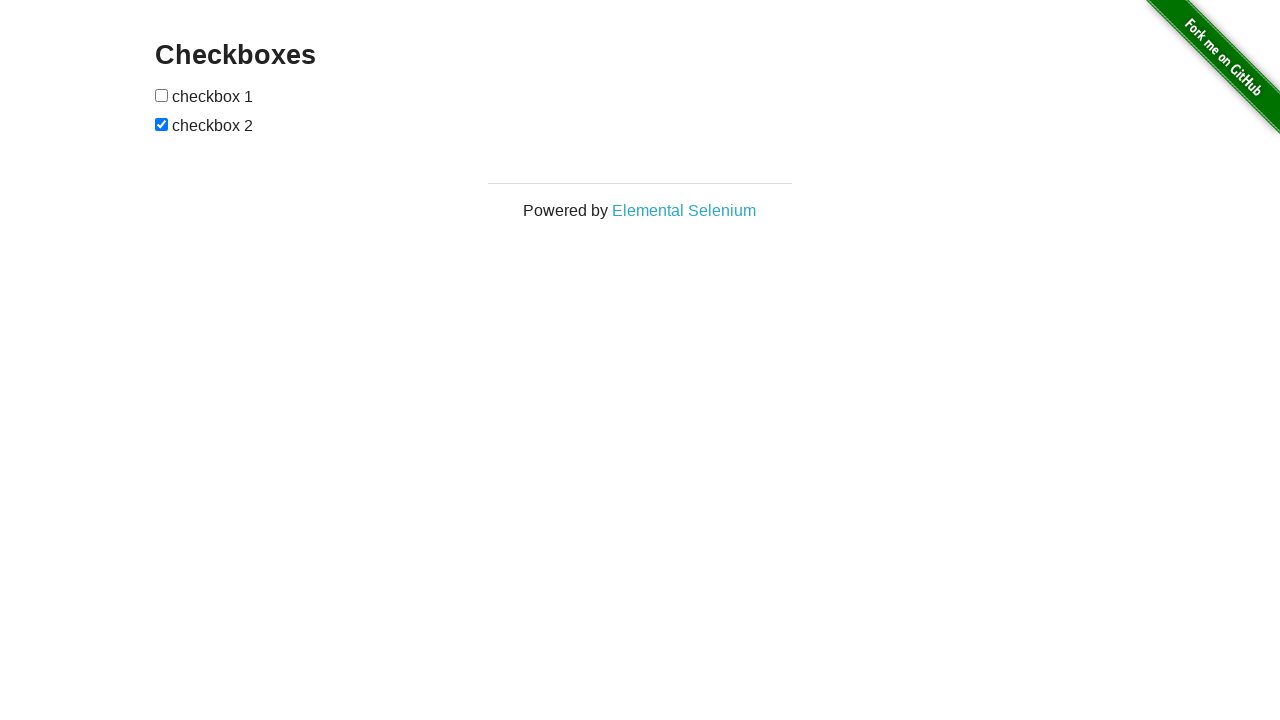

Clicked checkbox 1 to toggle it at (162, 95) on (//form[@id='checkboxes']/input)[1]
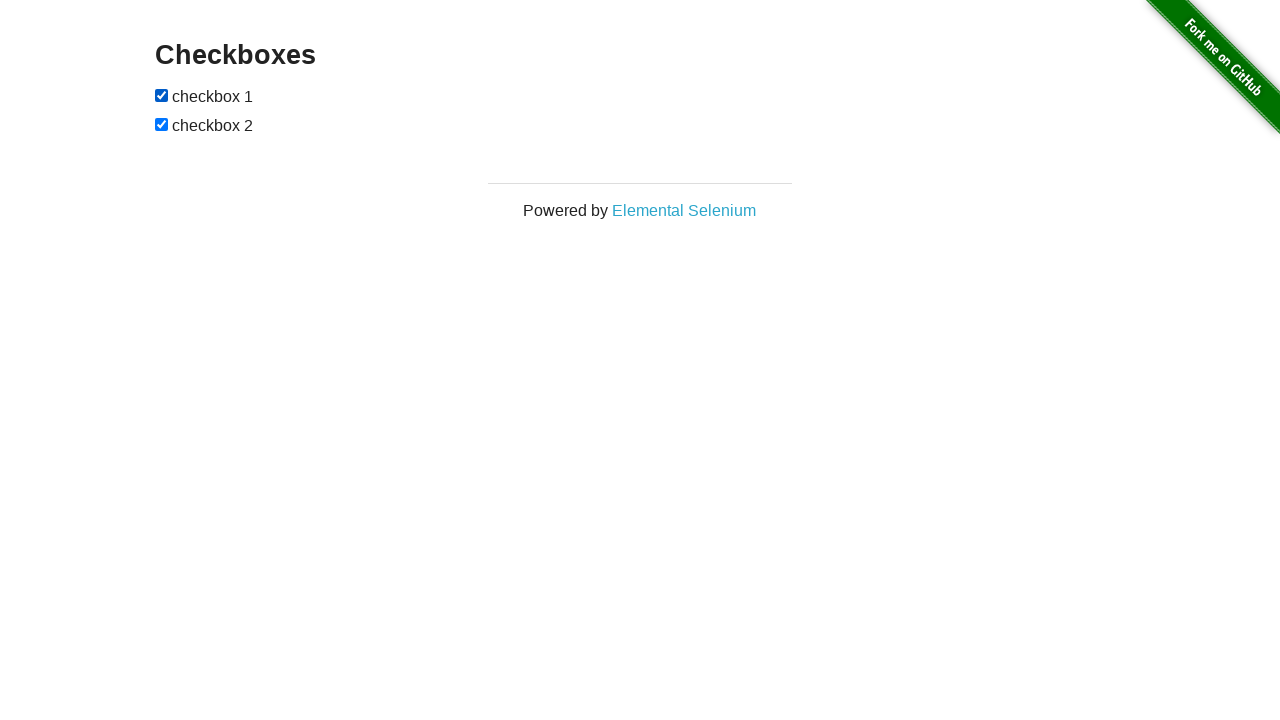

Clicked checkbox 2 to toggle it at (162, 124) on (//form[@id='checkboxes']/input)[2]
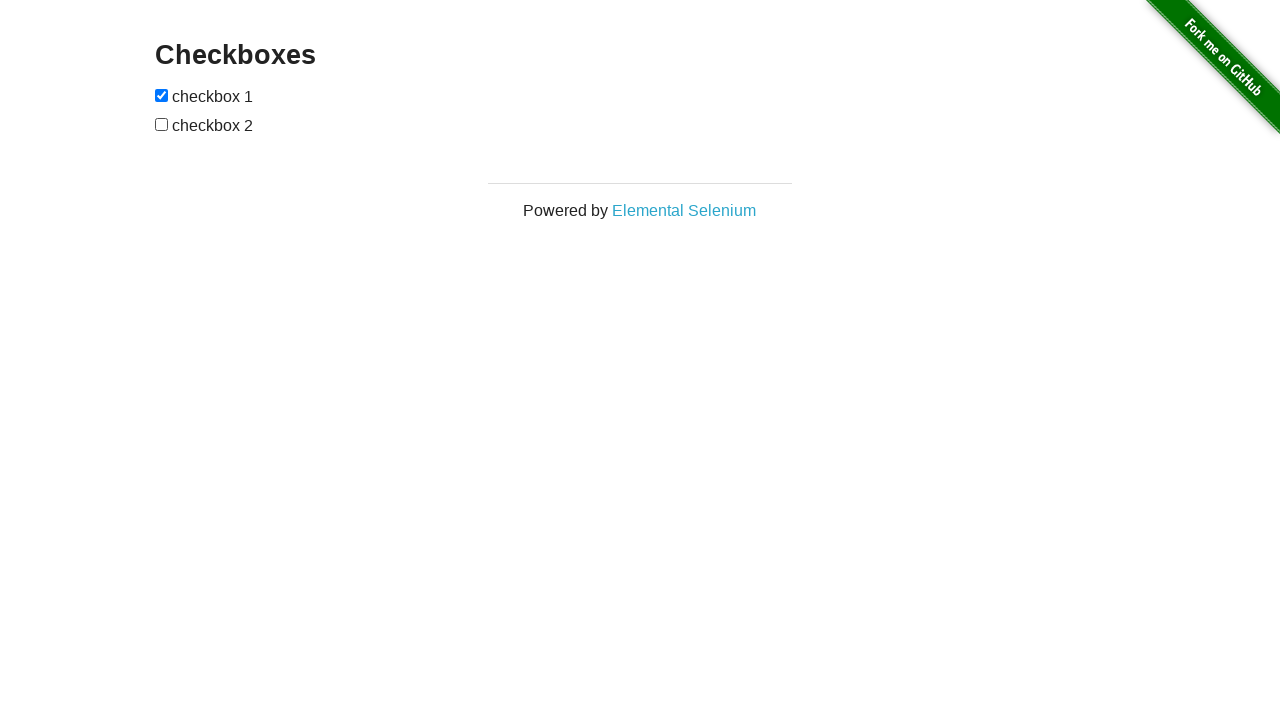

Verified checkbox 1 is now checked
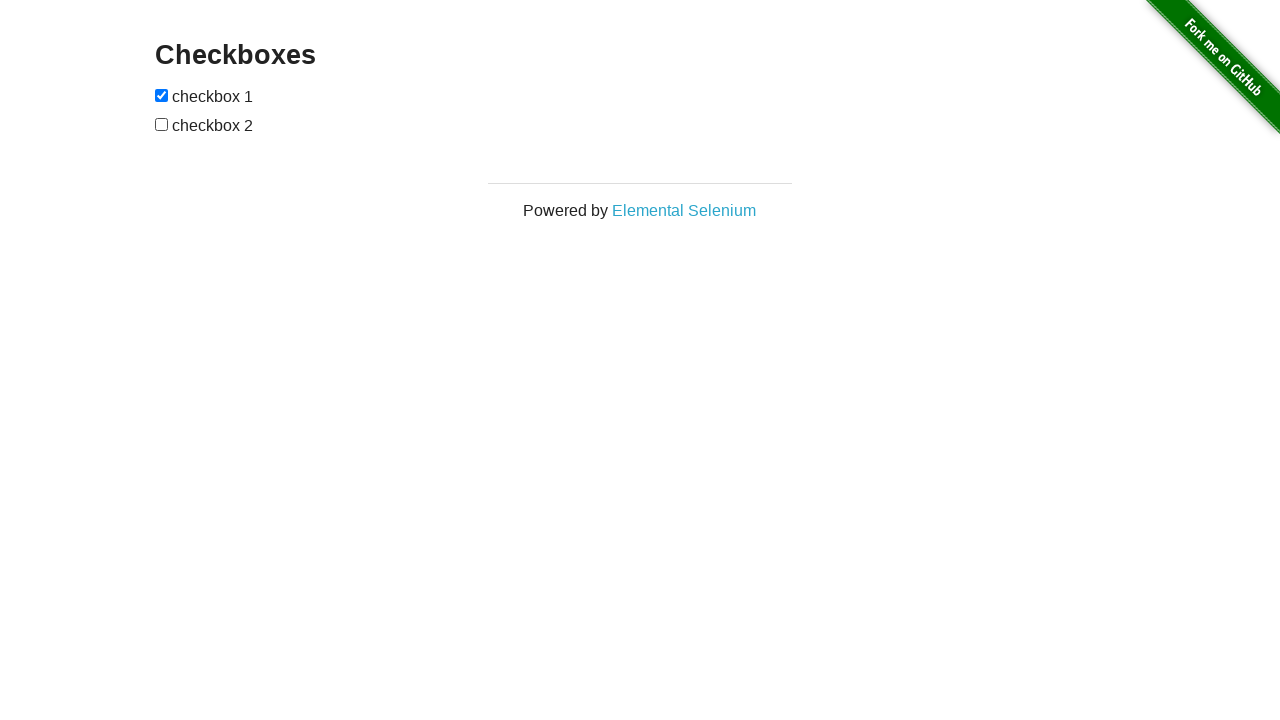

Verified checkbox 2 is now unchecked
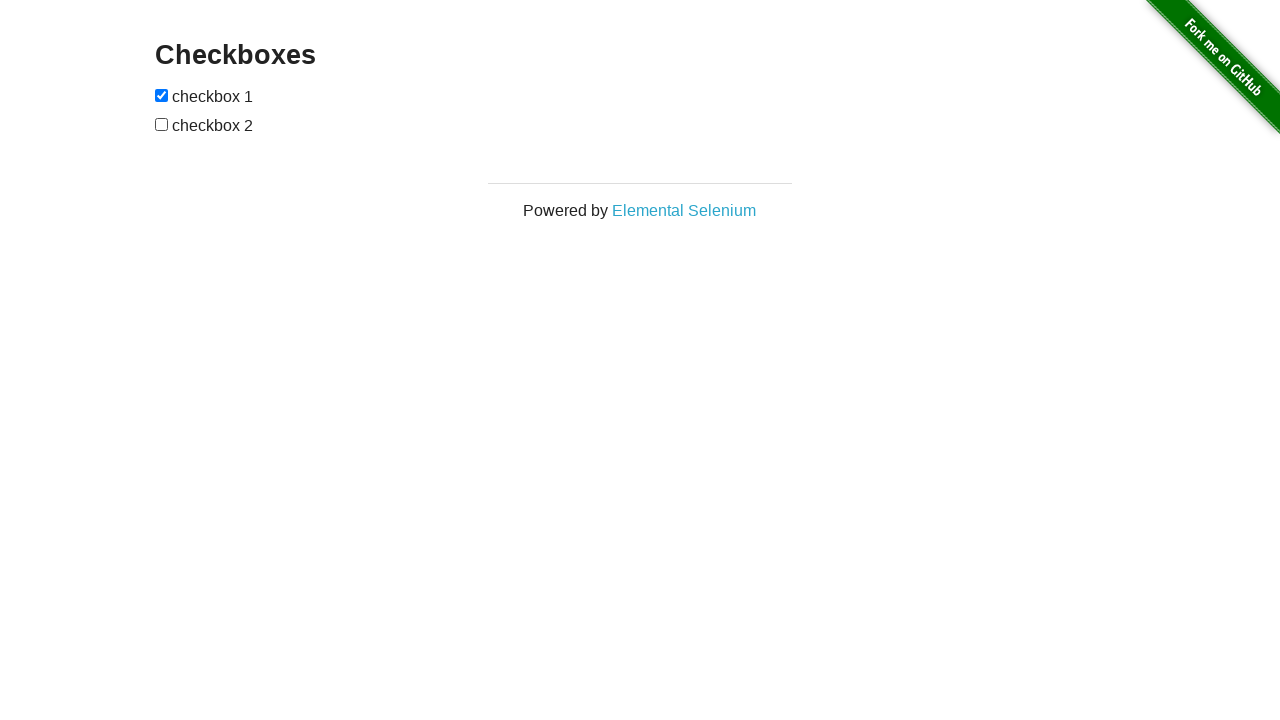

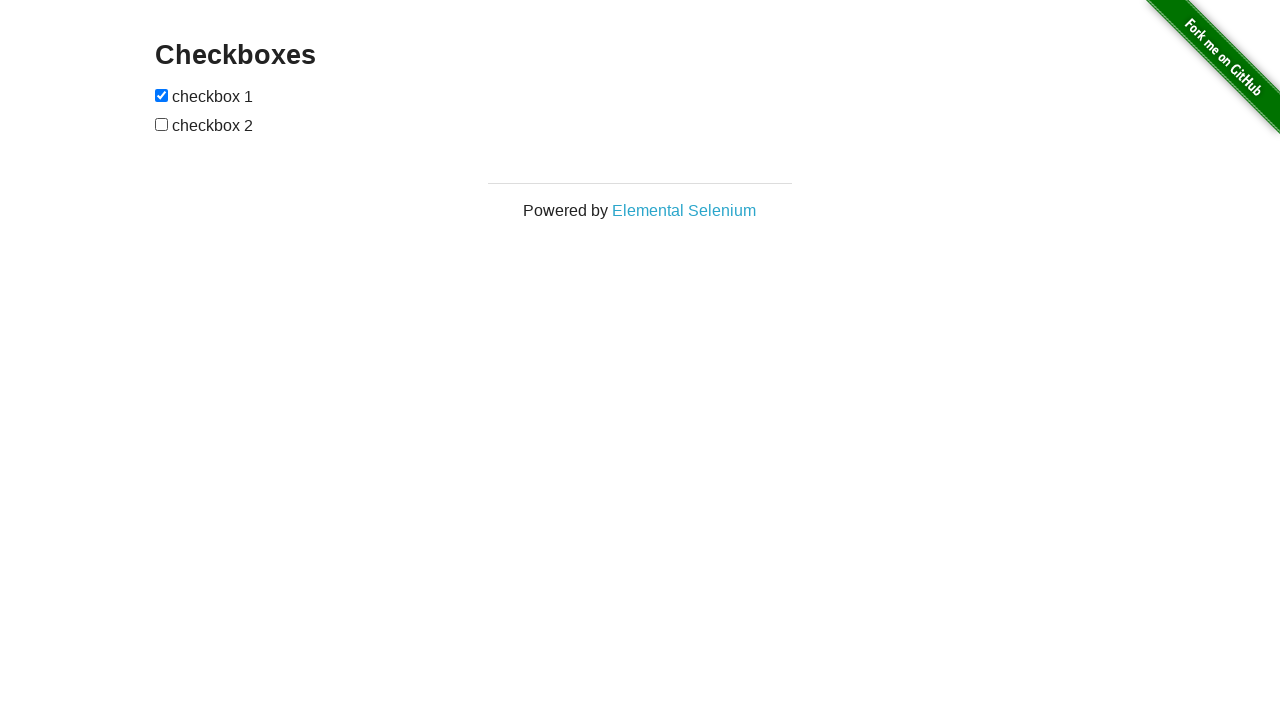